Tests form submission on the Formy practice site by filling out form fields and verifying the success confirmation banner appears

Starting URL: https://formy-project.herokuapp.com/form

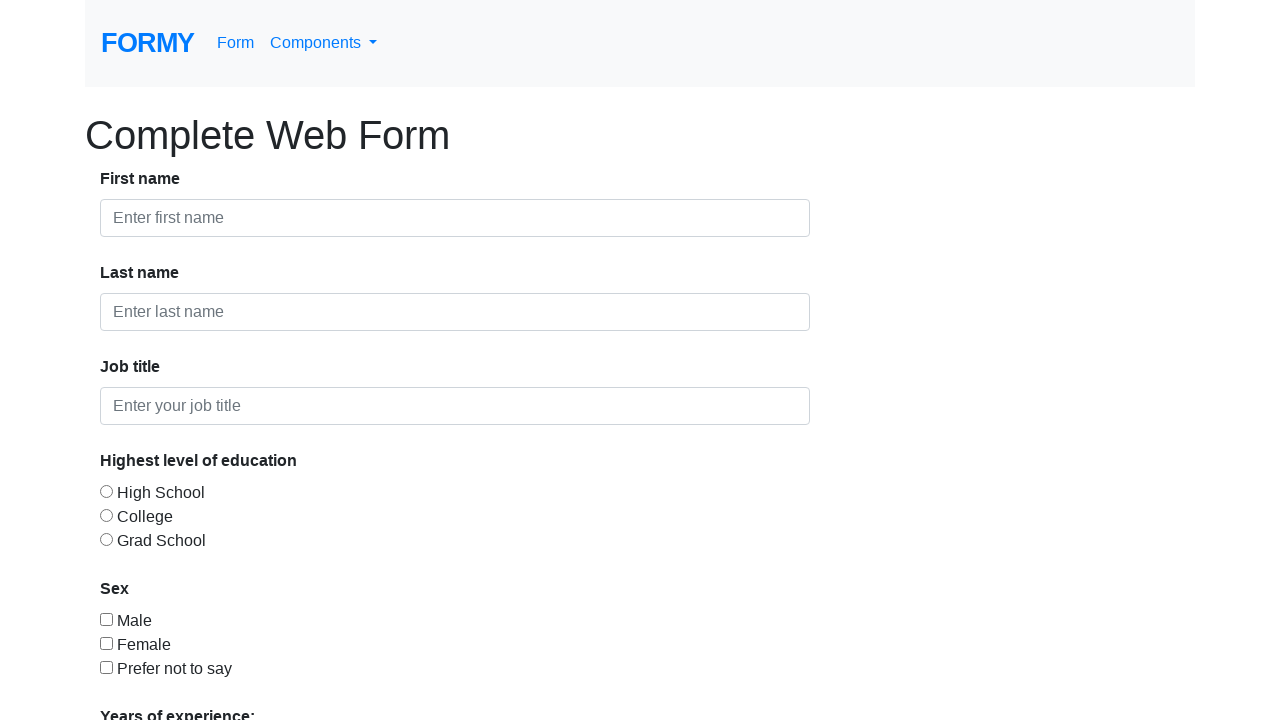

Filled first name field with 'John' on #first-name
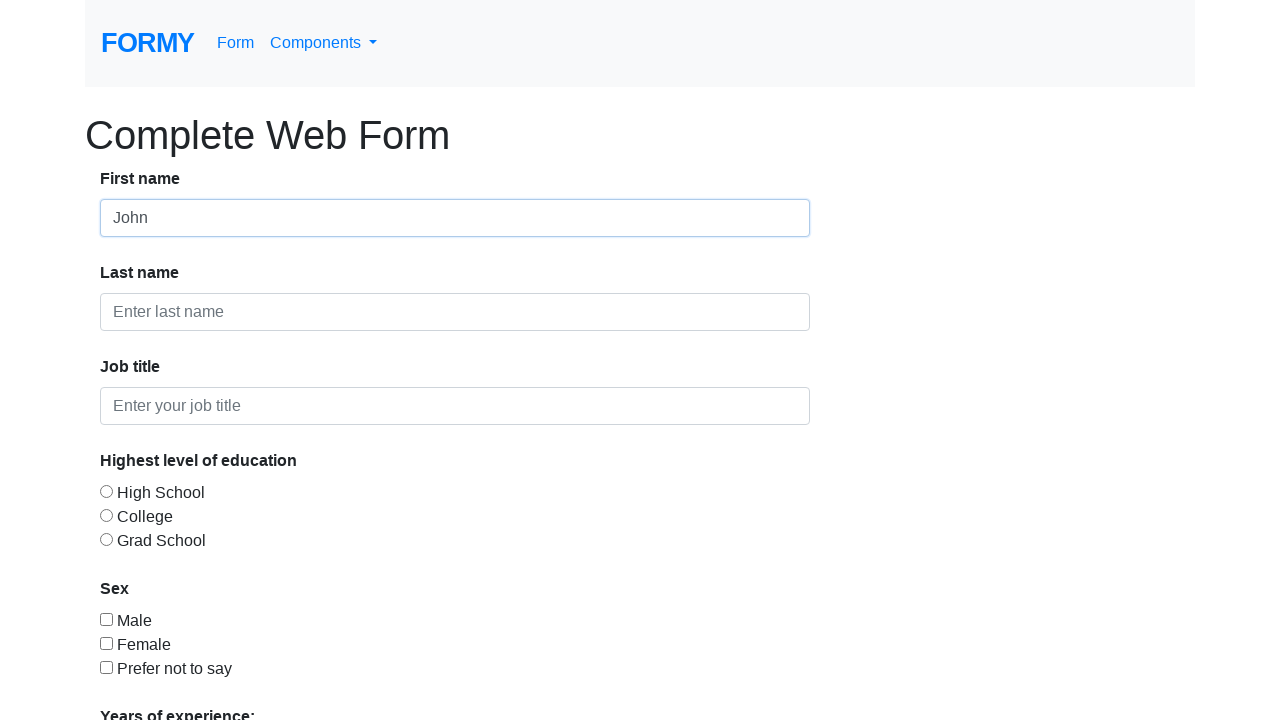

Filled last name field with 'Smith' on #last-name
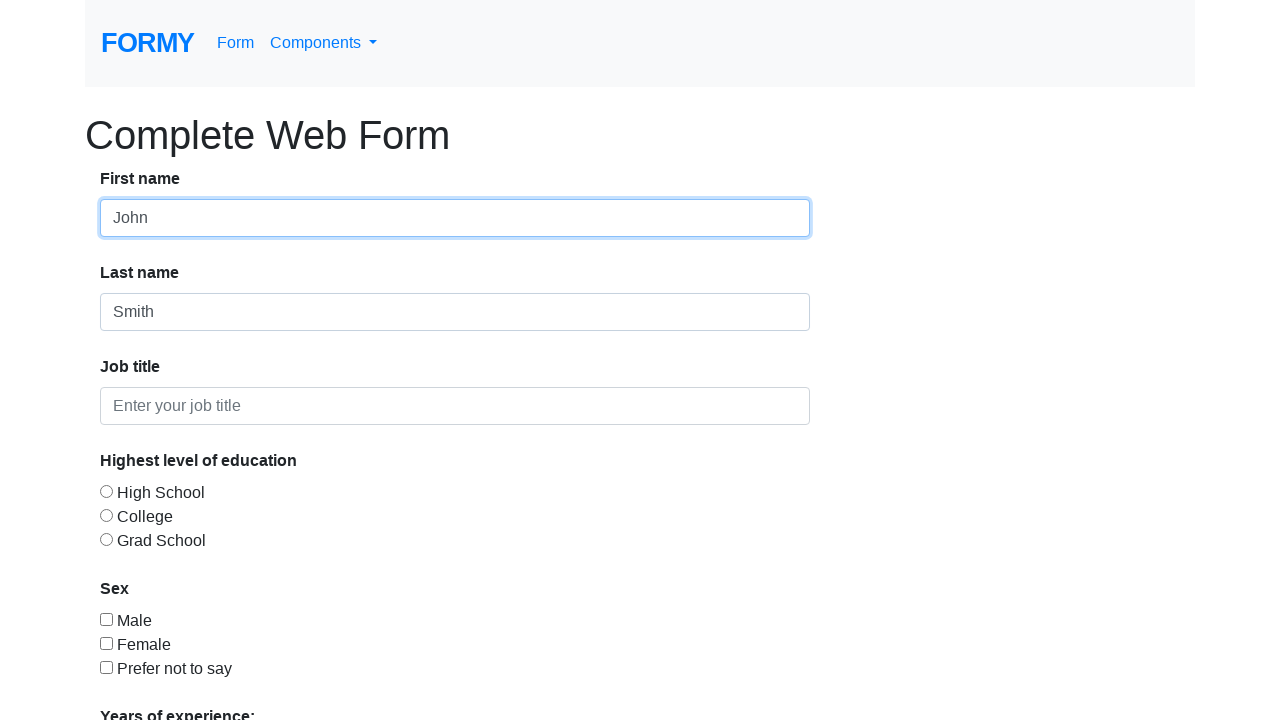

Filled job title field with 'Software Engineer' on #job-title
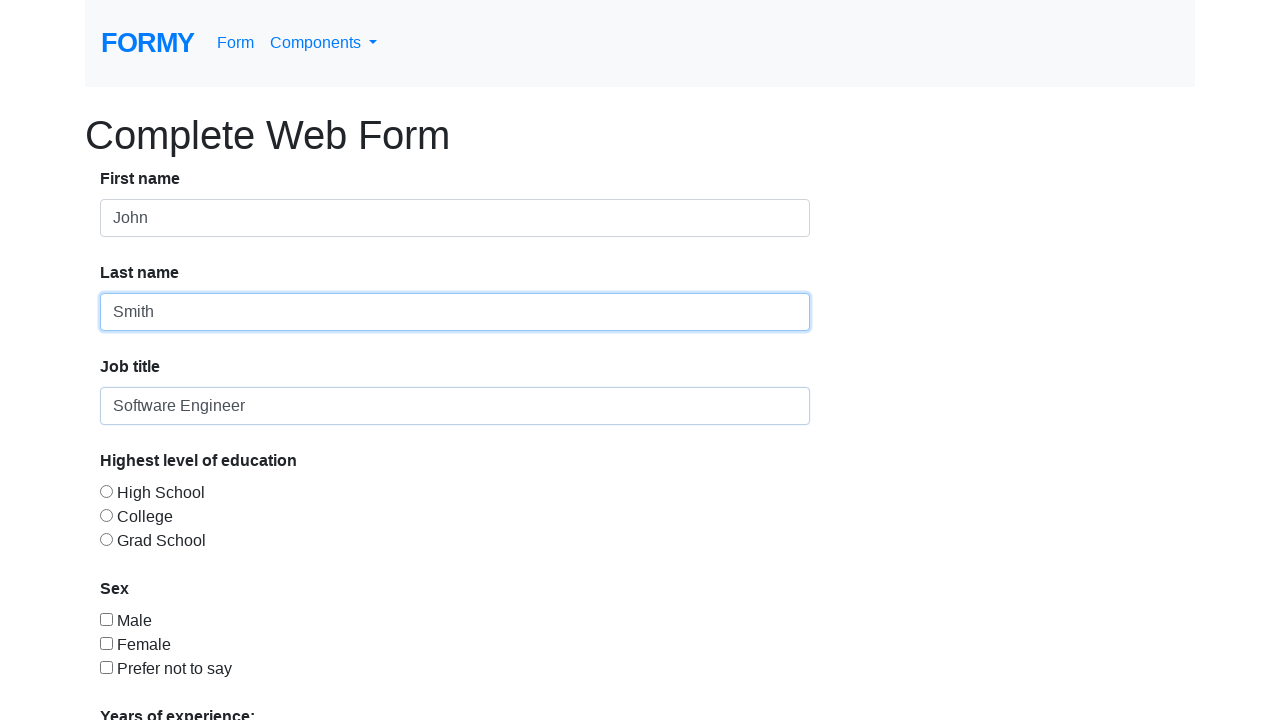

Selected education level radio button option 2 at (106, 515) on #radio-button-2
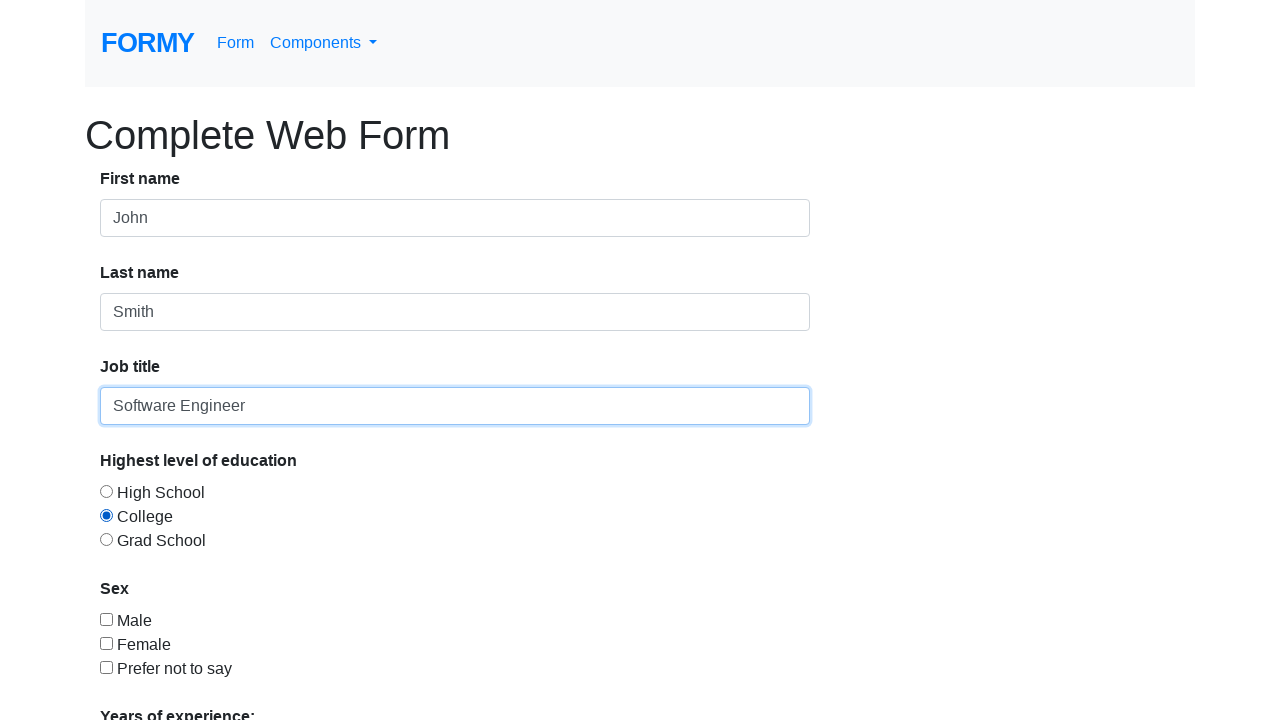

Checked sex checkbox at (106, 619) on #checkbox-1
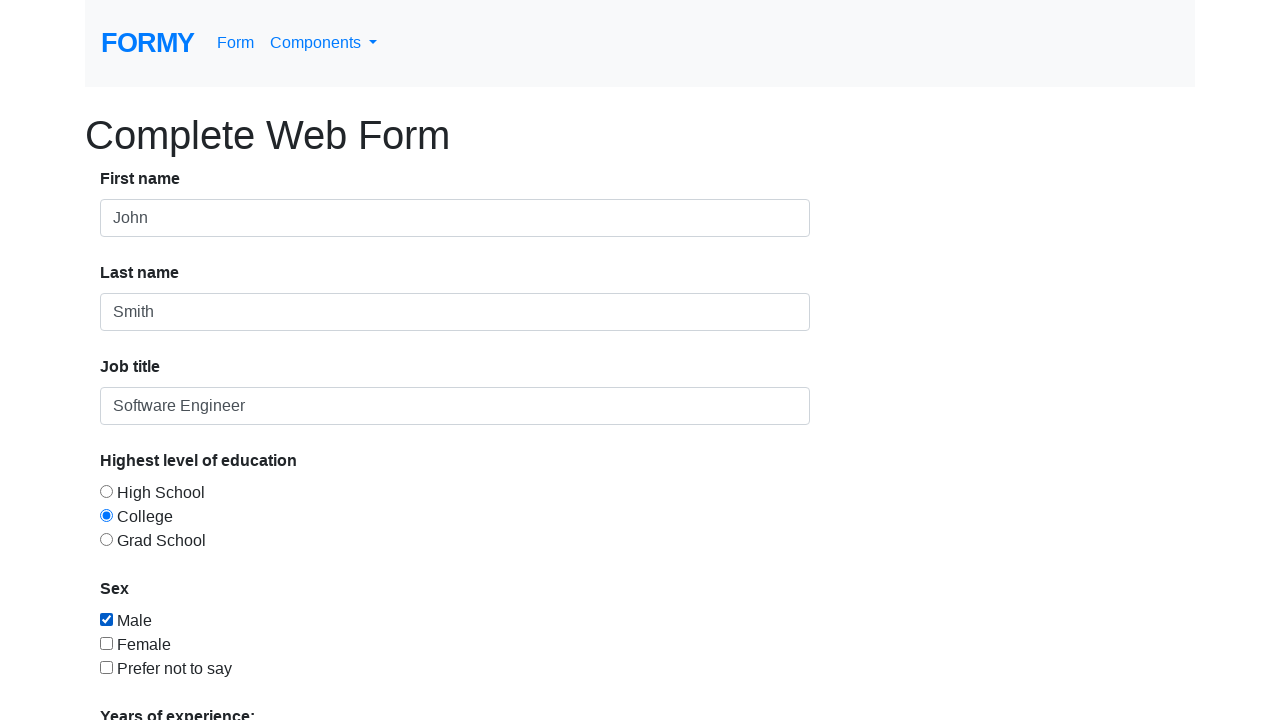

Selected '2-4' years of experience from dropdown on select.form-control
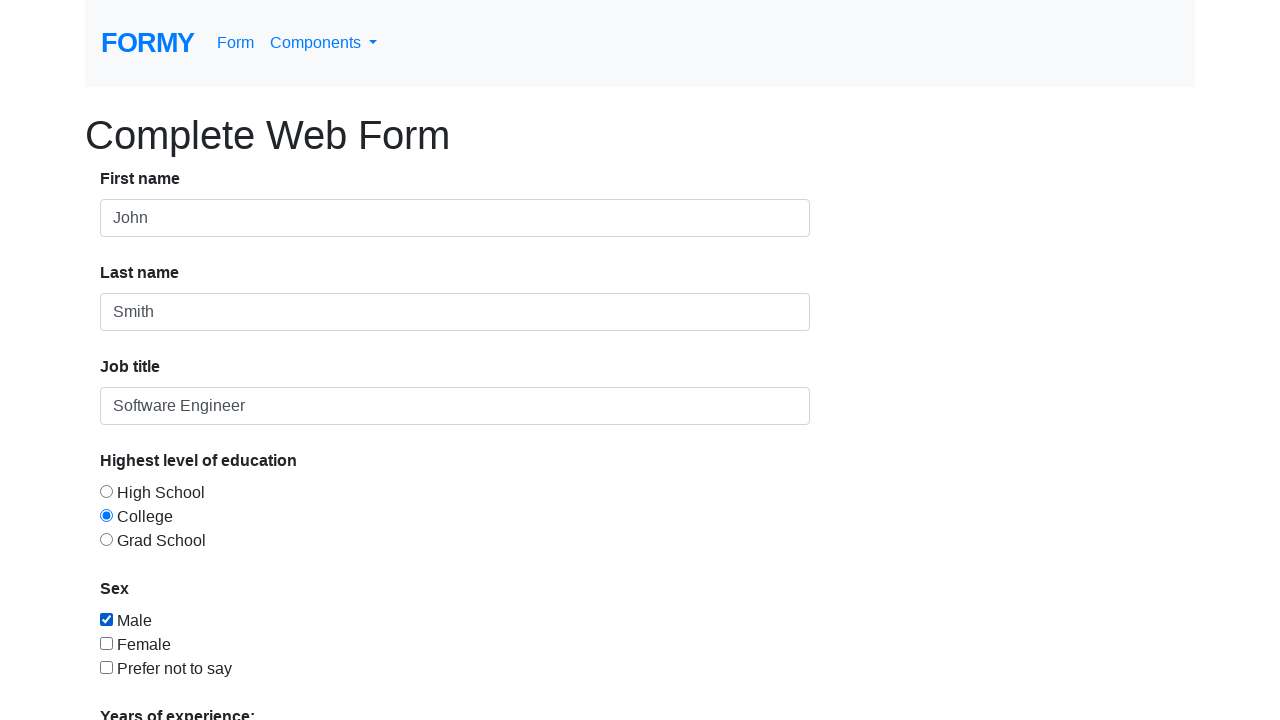

Filled date field with '03/15/2024' on #datepicker
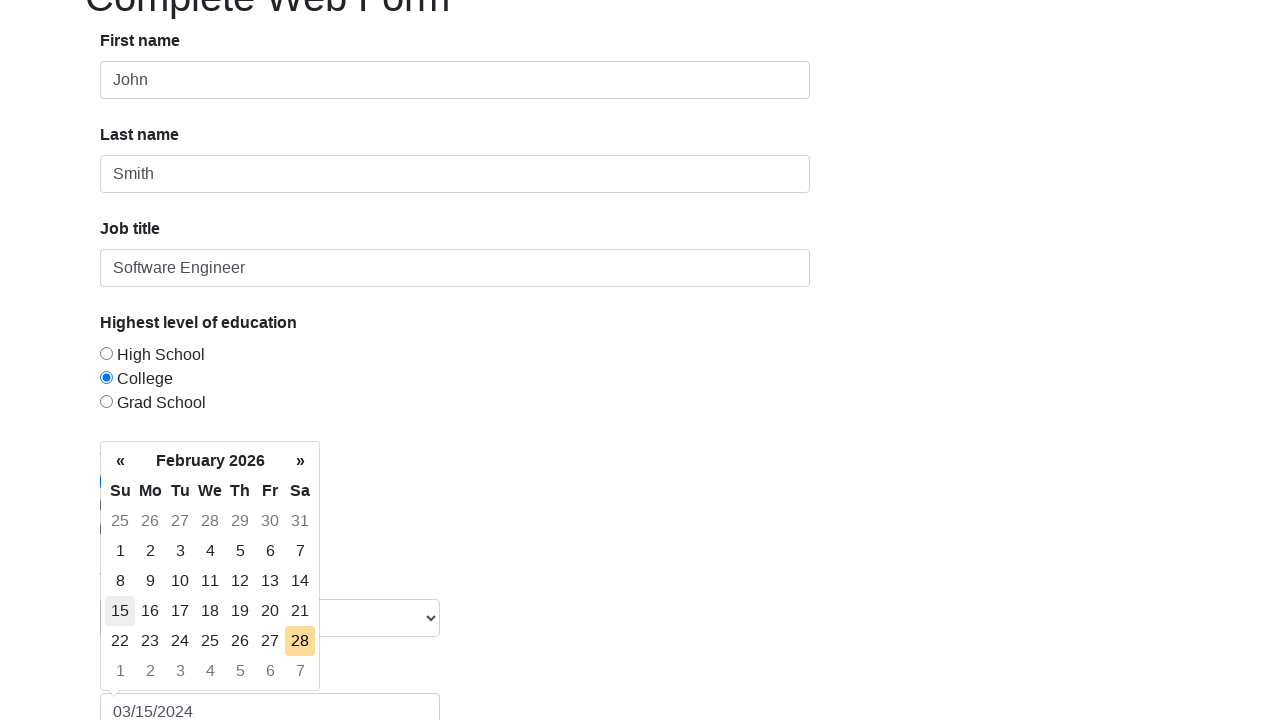

Closed datepicker with Escape key on #datepicker
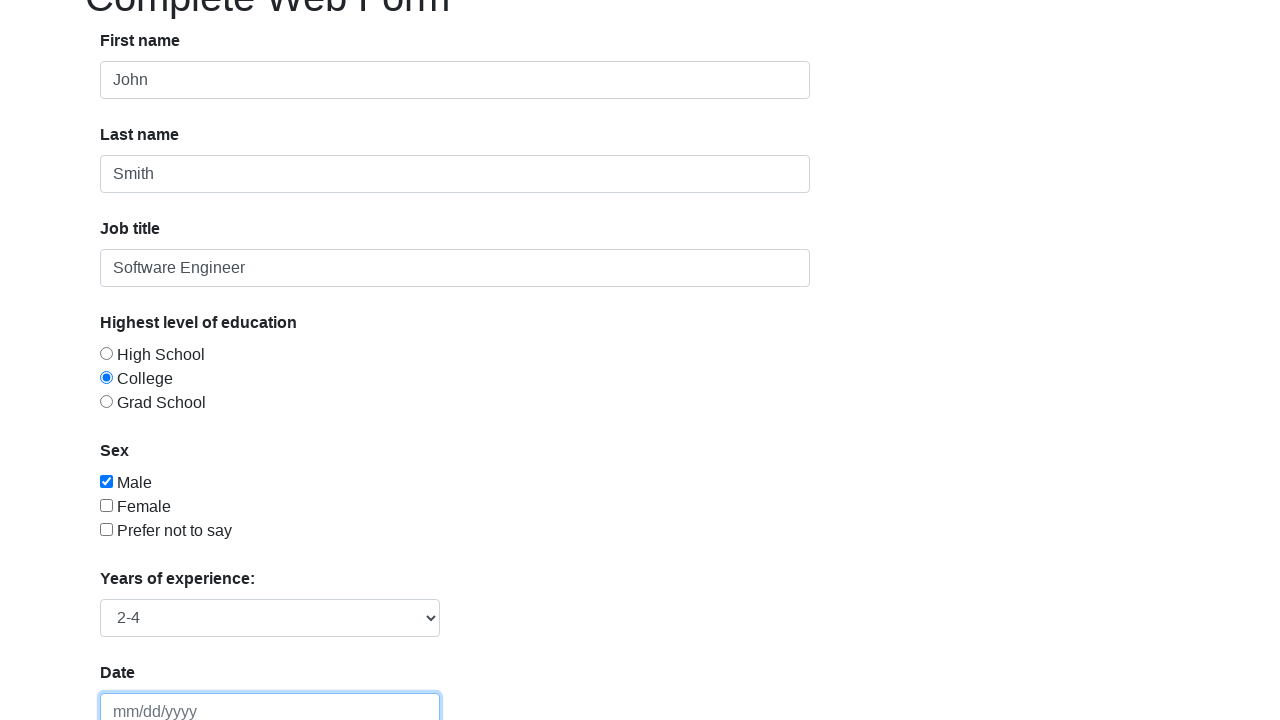

Clicked submit button to submit form at (148, 680) on .btn-primary
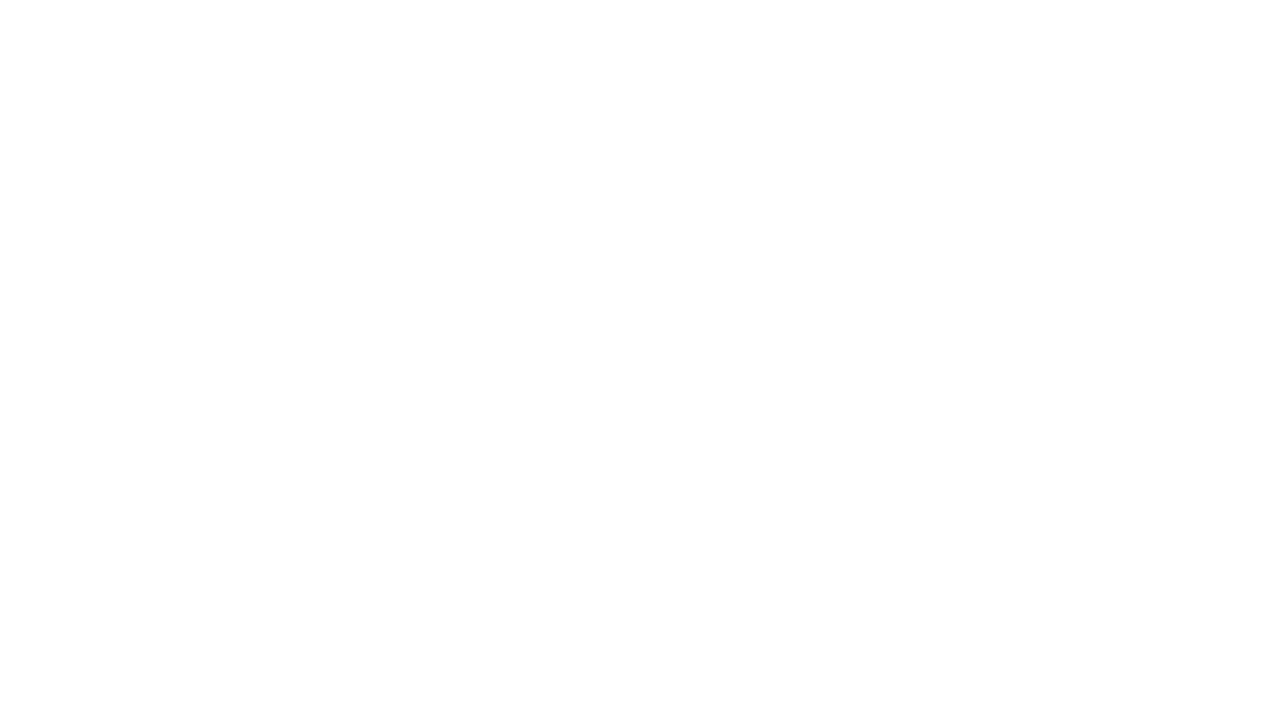

Success confirmation banner appeared
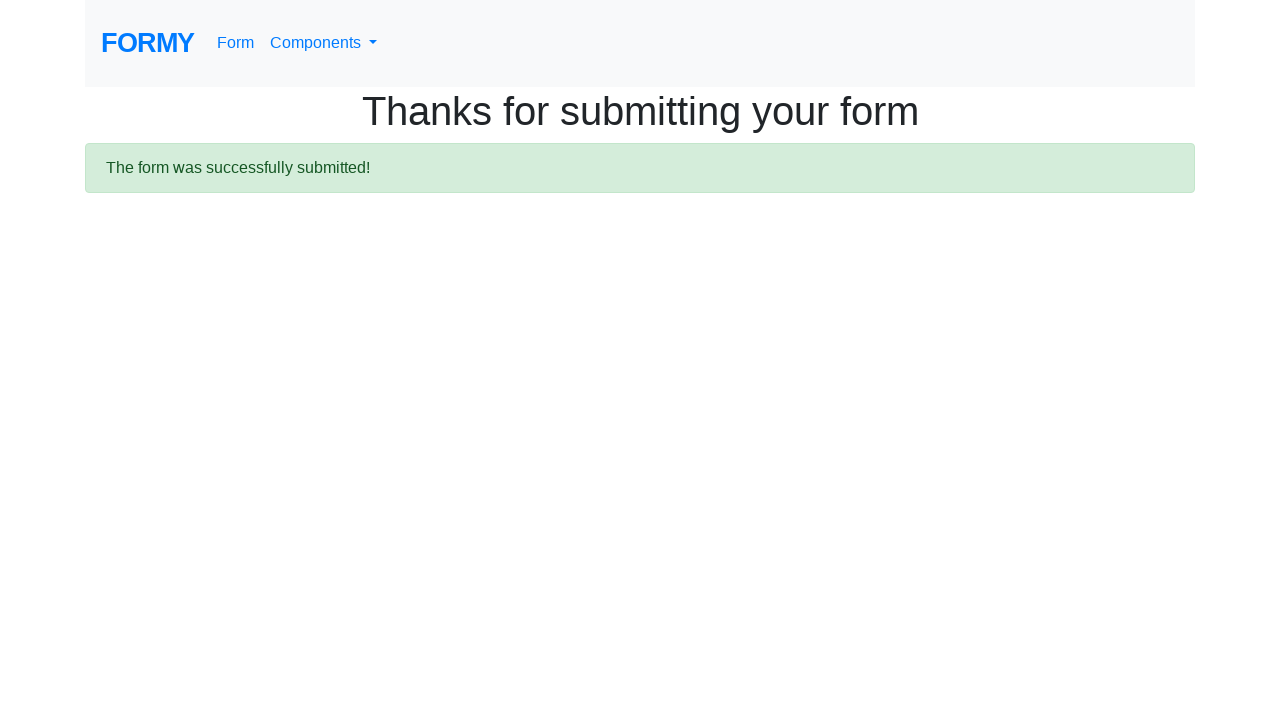

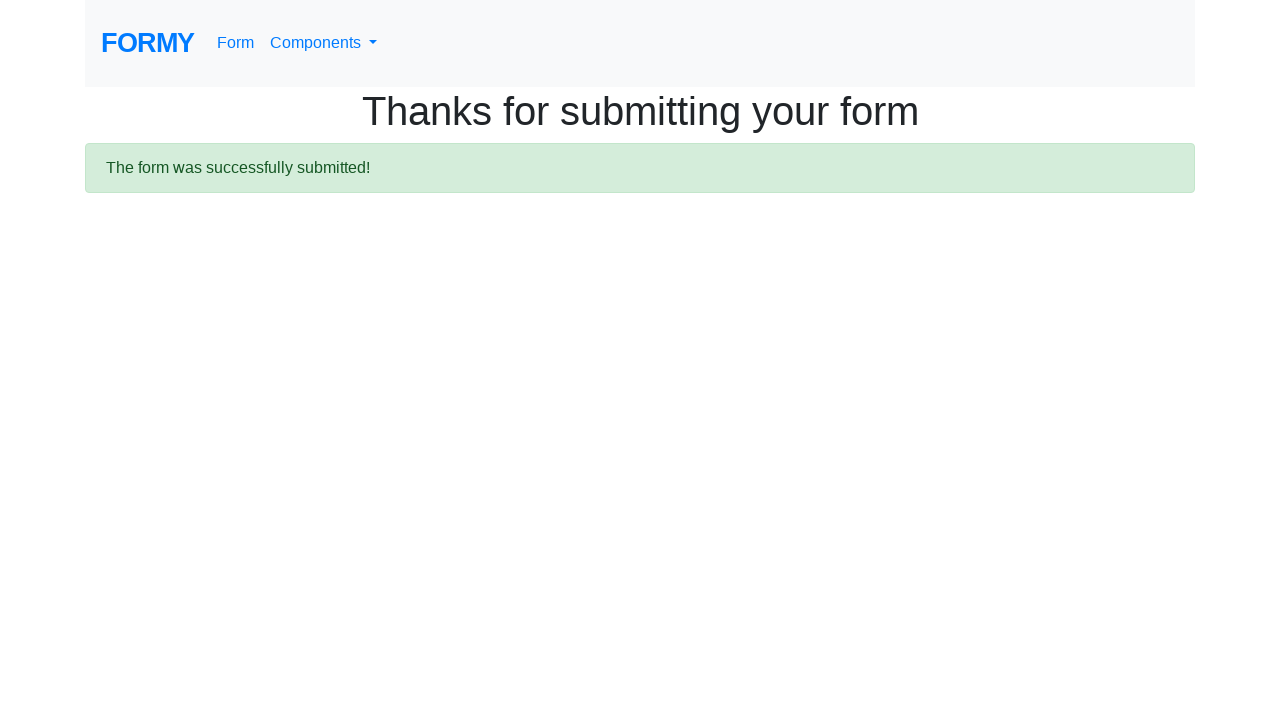